Tests opening a new window, switching to it, closing it, and returning to the original window

Starting URL: https://rahulshettyacademy.com/AutomationPractice/

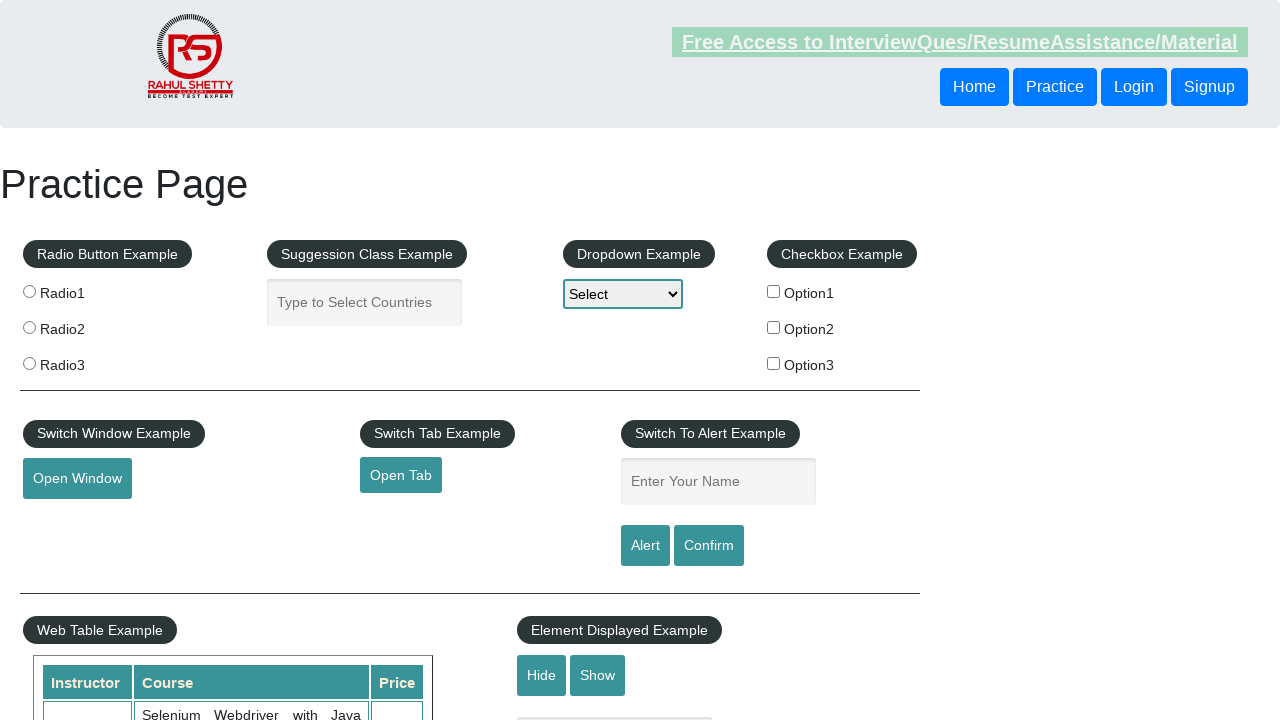

Clicked button to open new window at (77, 479) on #openwindow
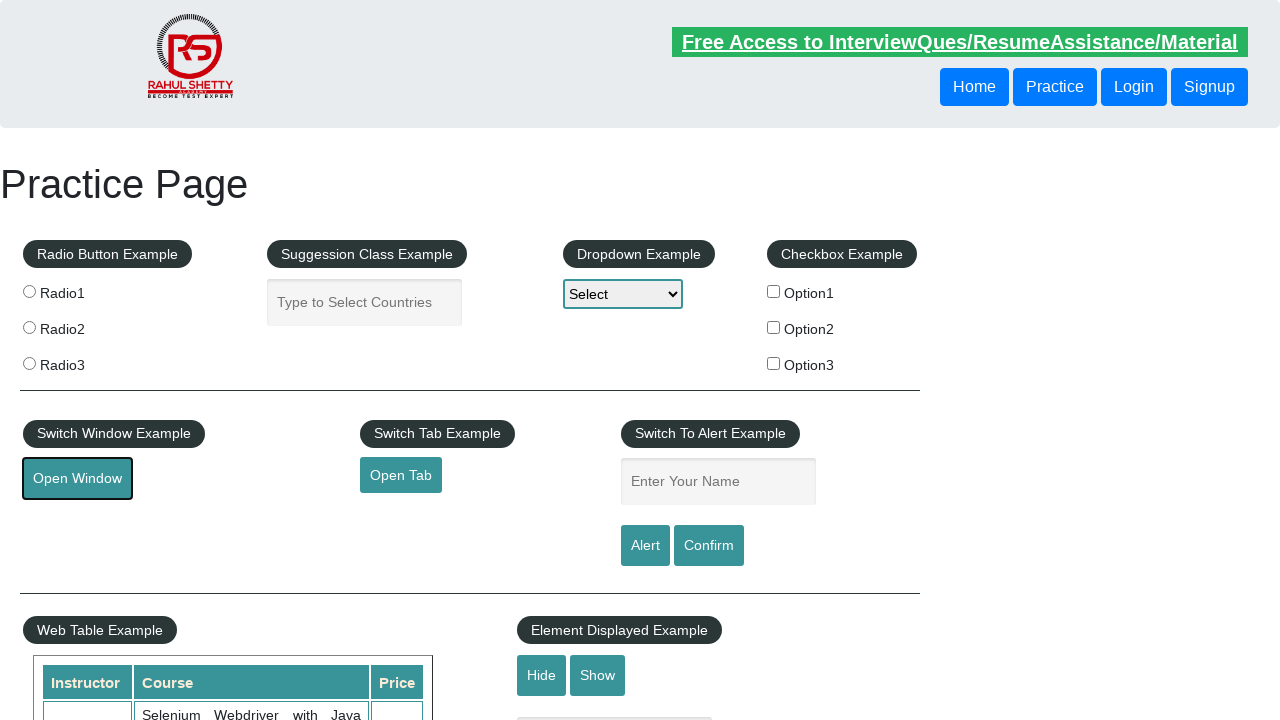

New window opened and captured
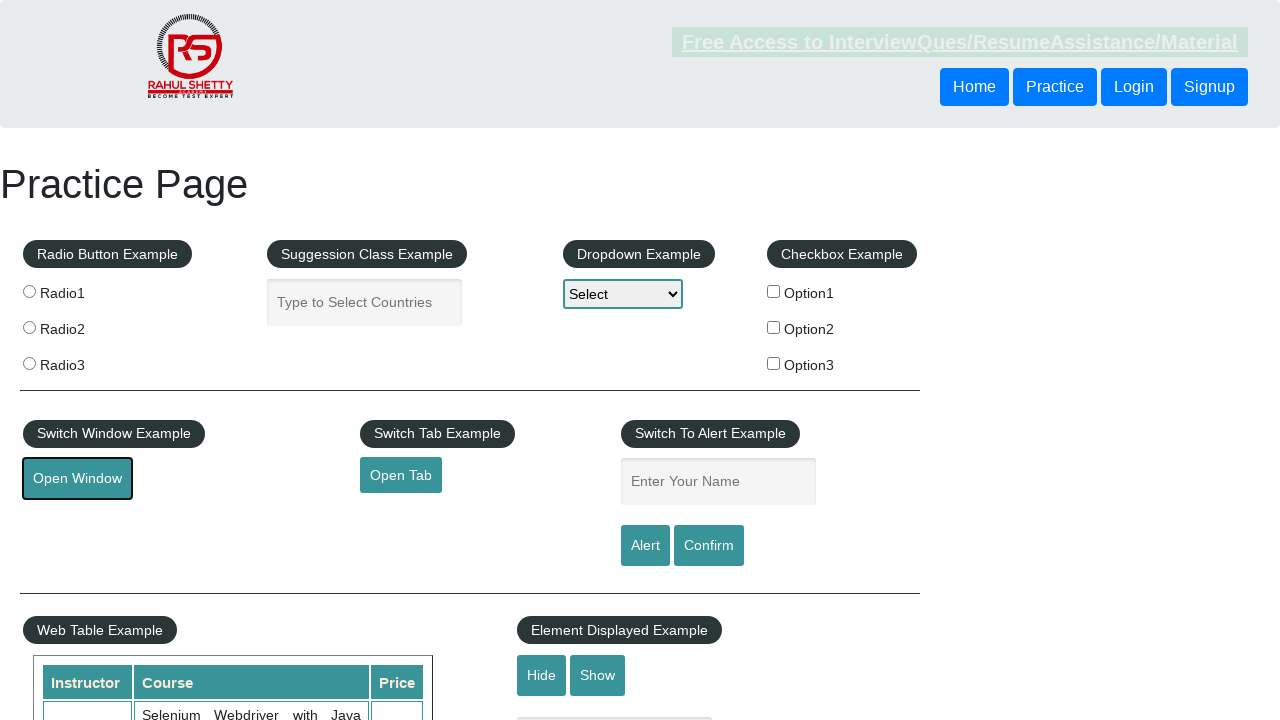

New window finished loading
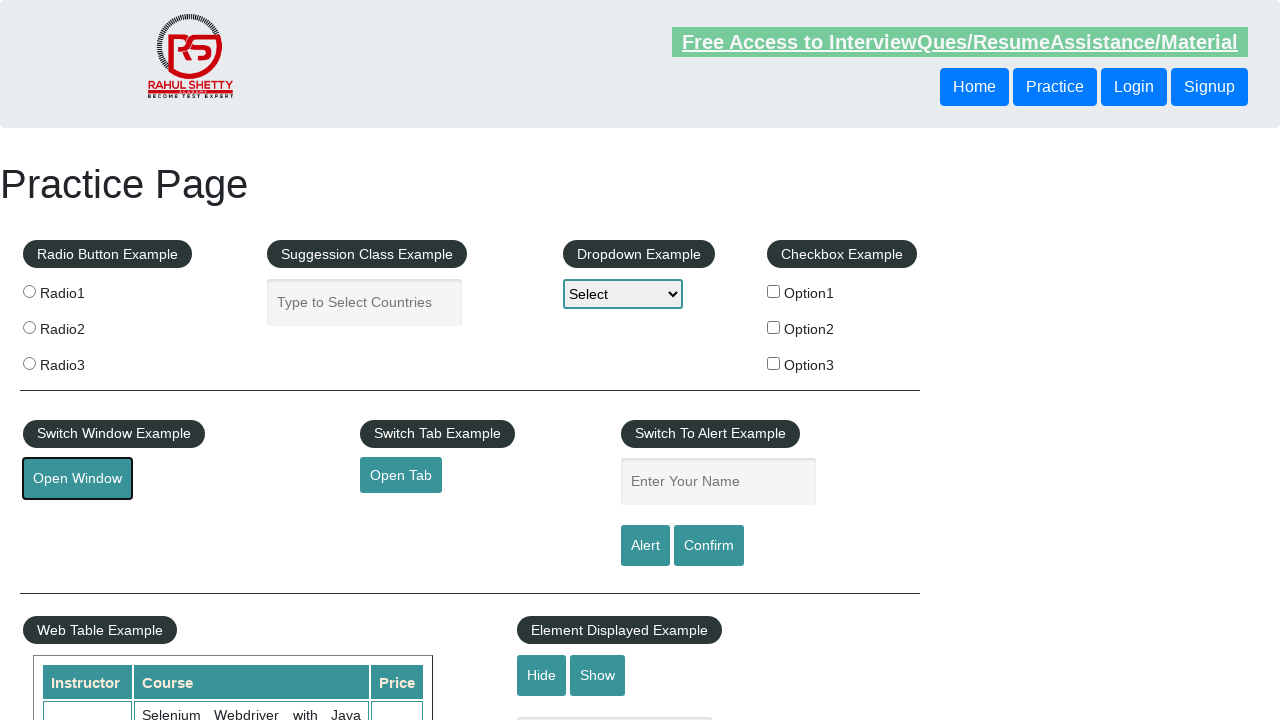

Closed the new window
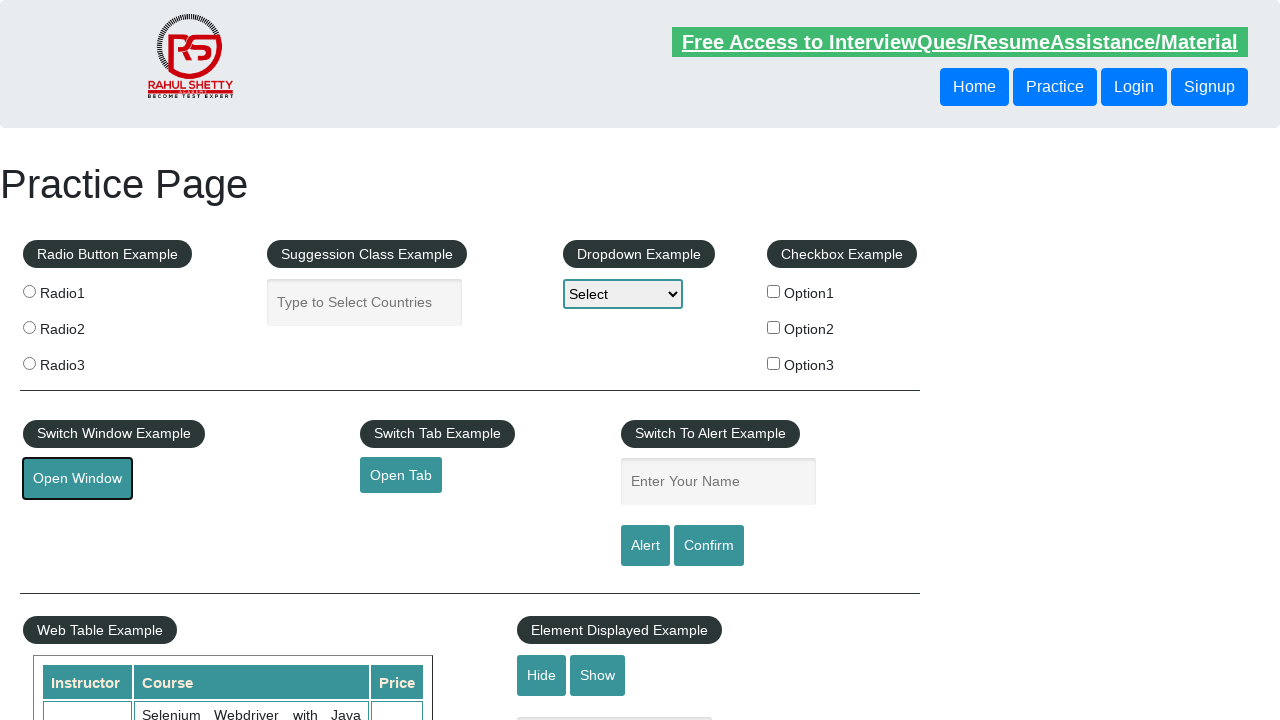

Returned focus to original window
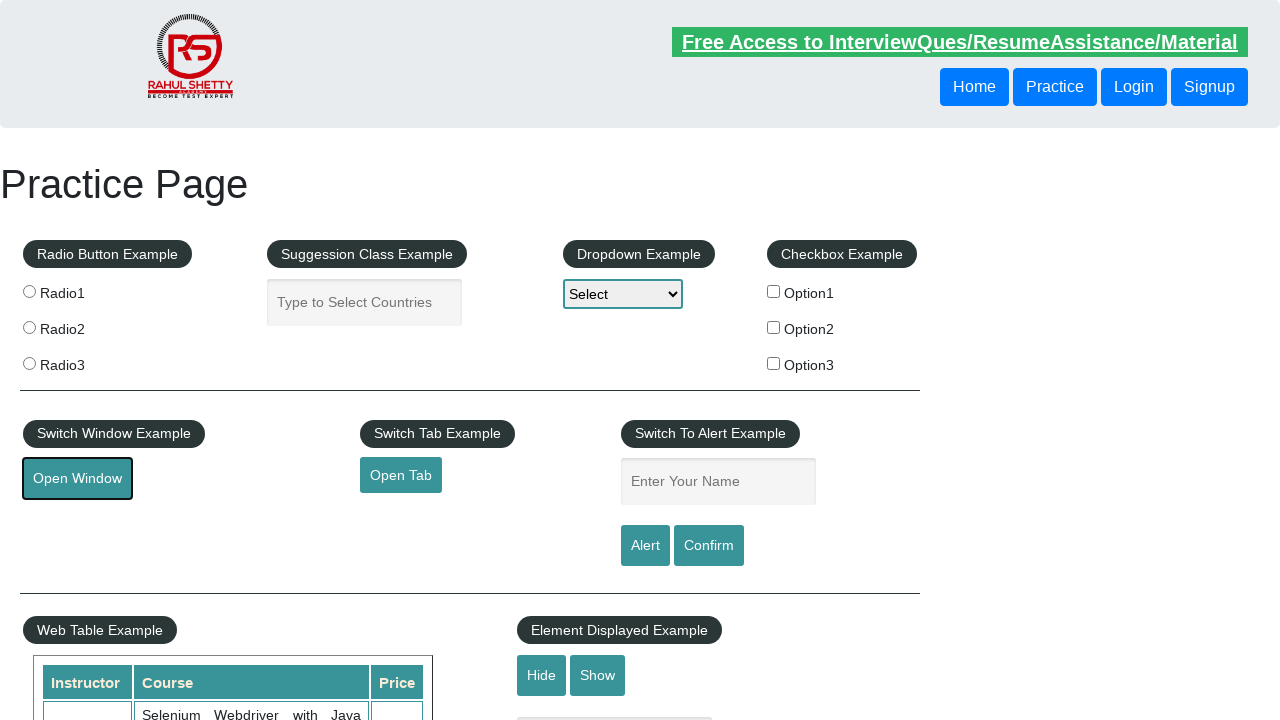

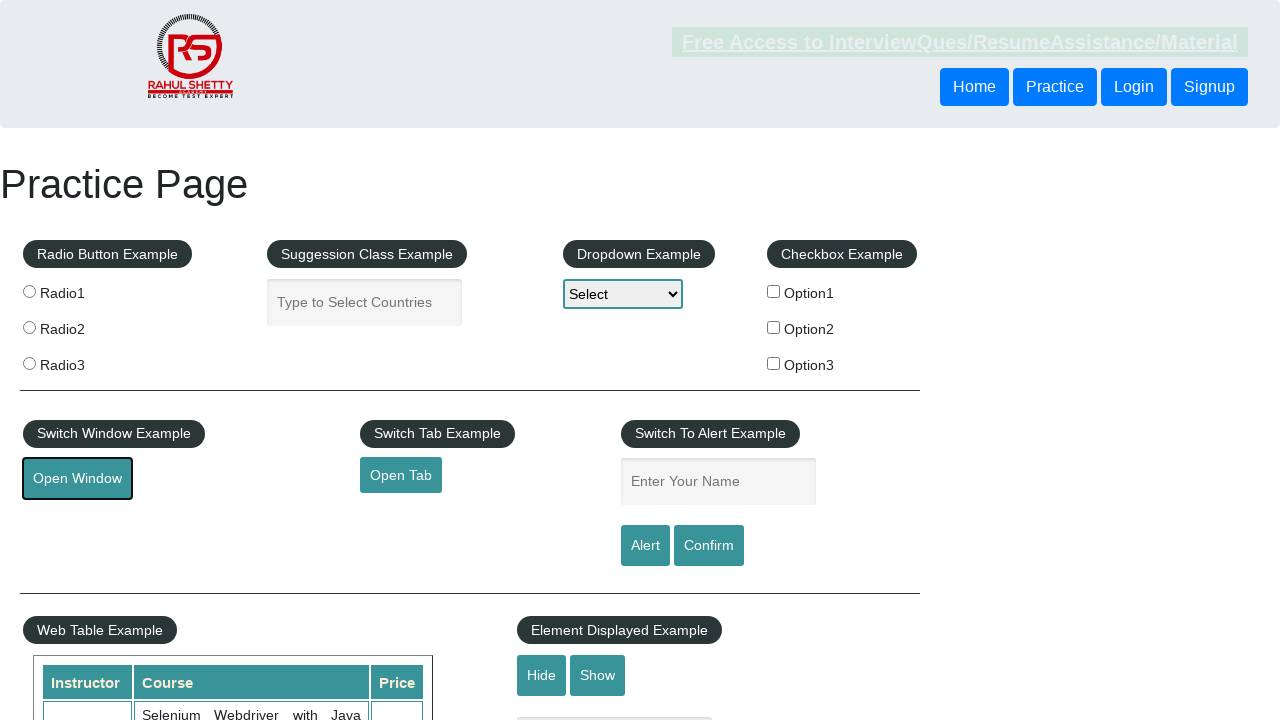